Tests right-clicking on the search input field to open context menu

Starting URL: https://anhtester.com/

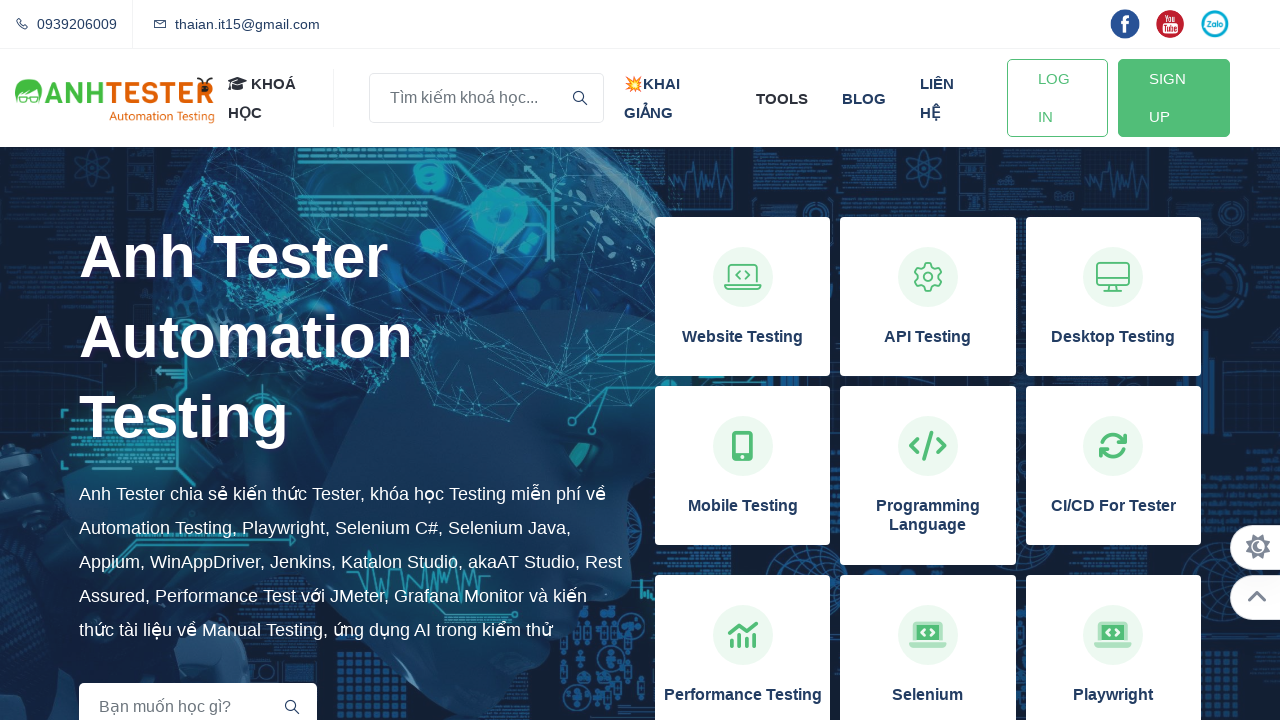

Navigated to https://anhtester.com/
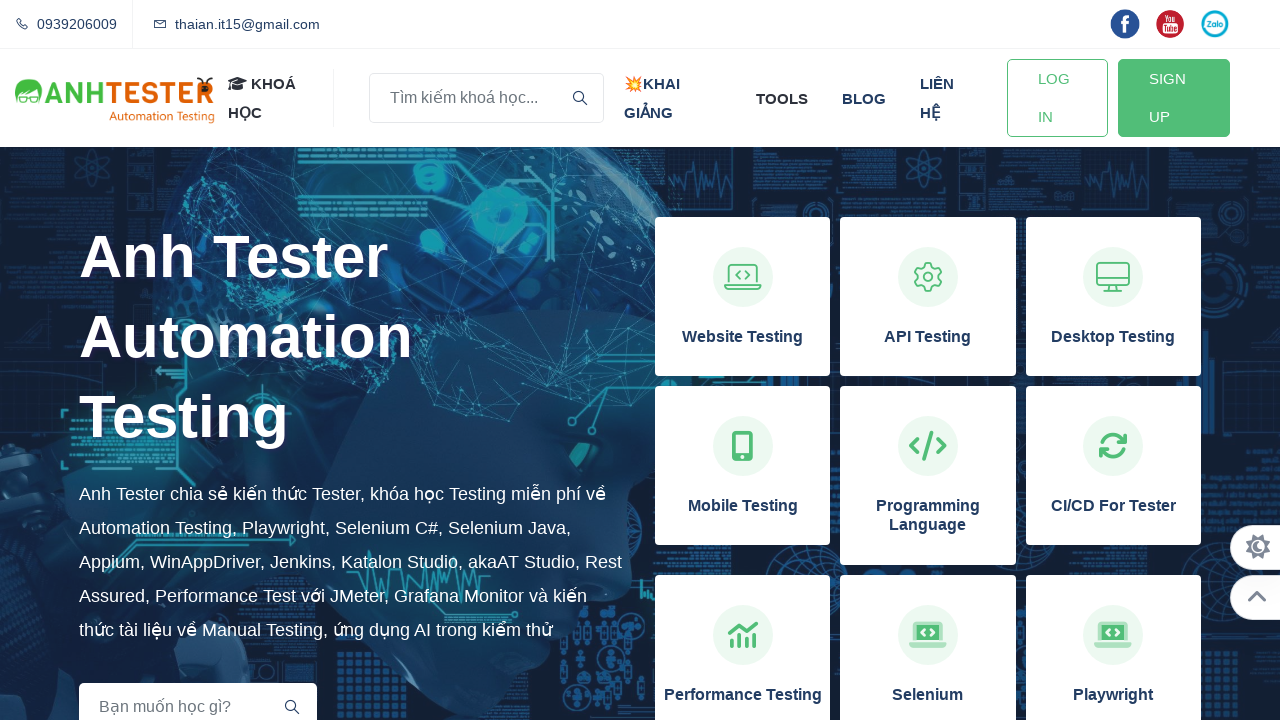

Located search input field with placeholder 'Bạn muốn học gì?'
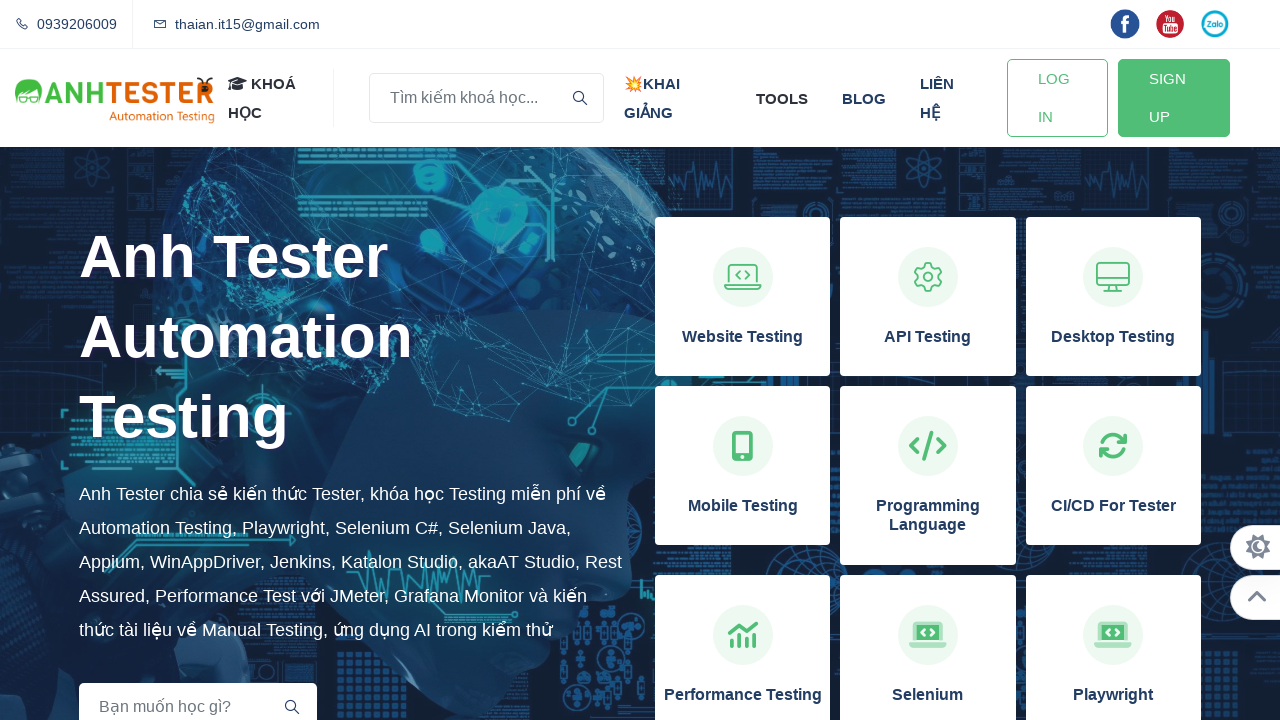

Right-clicked on search input field to open context menu at (198, 696) on xpath=//input[@placeholder='Bạn muốn học gì?']
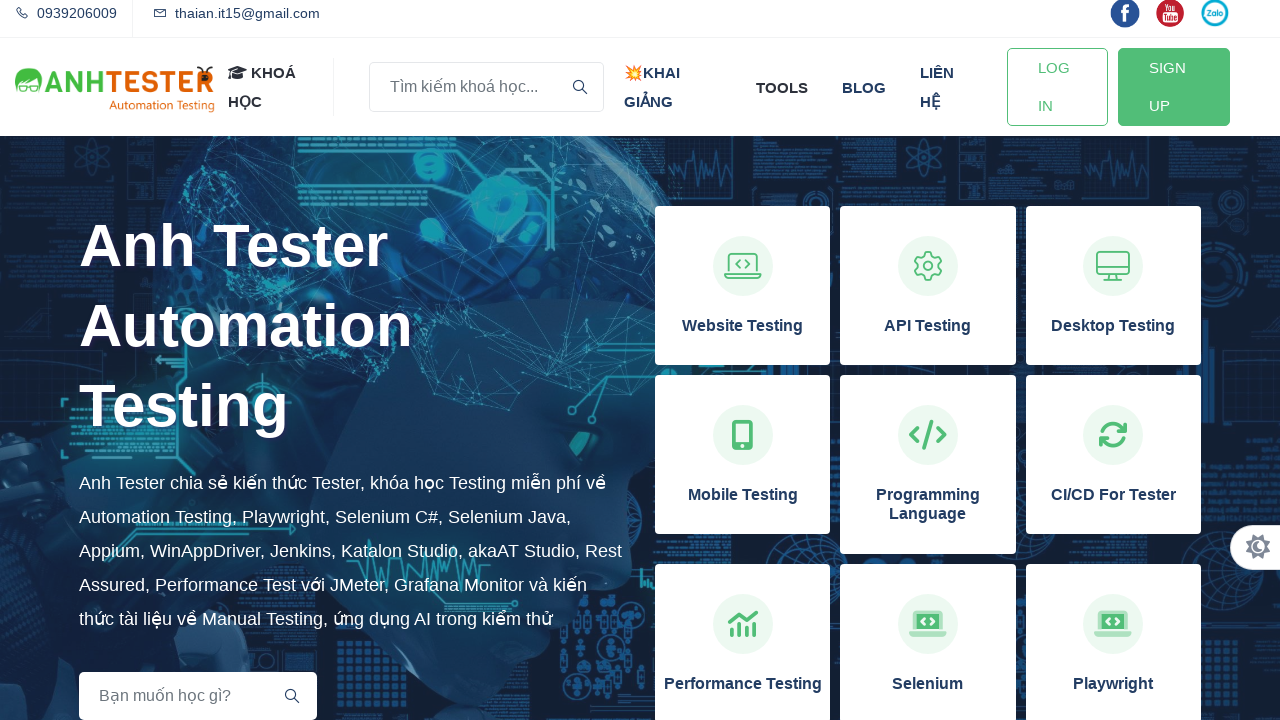

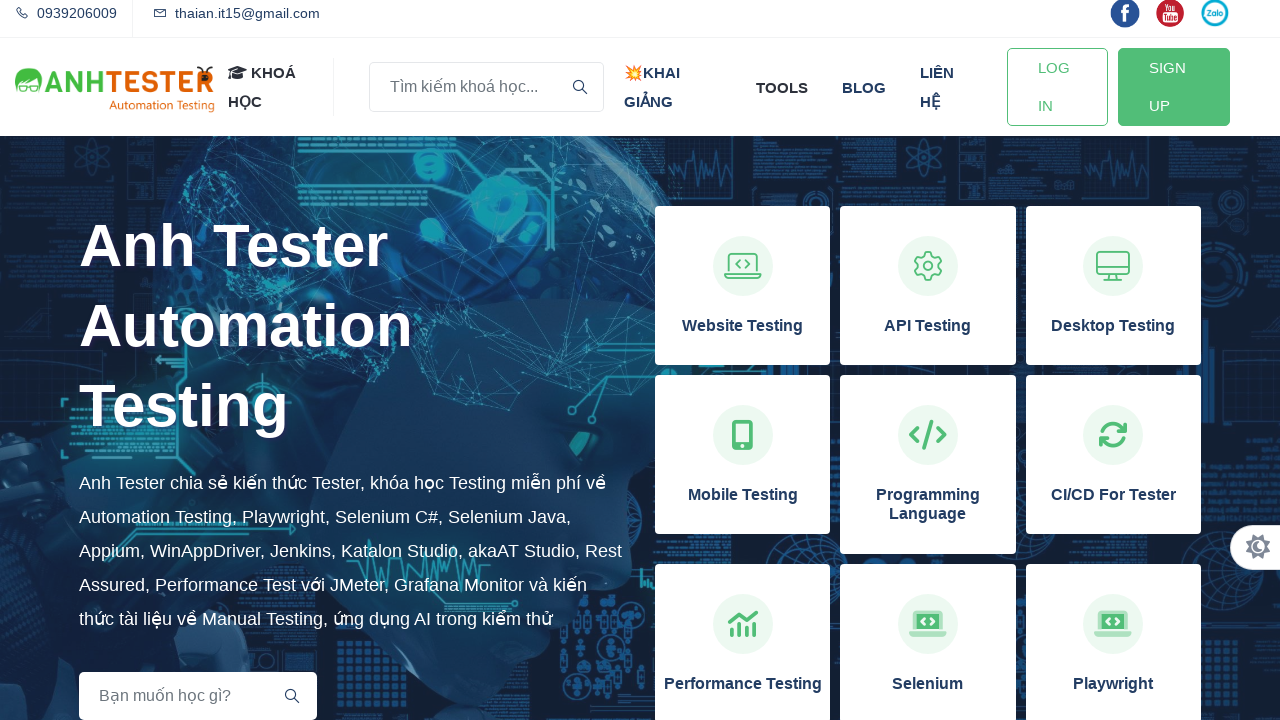